Tests different button click types (double-click and right-click) on a demo page and verifies success messages are displayed

Starting URL: https://demoqa.com/buttons

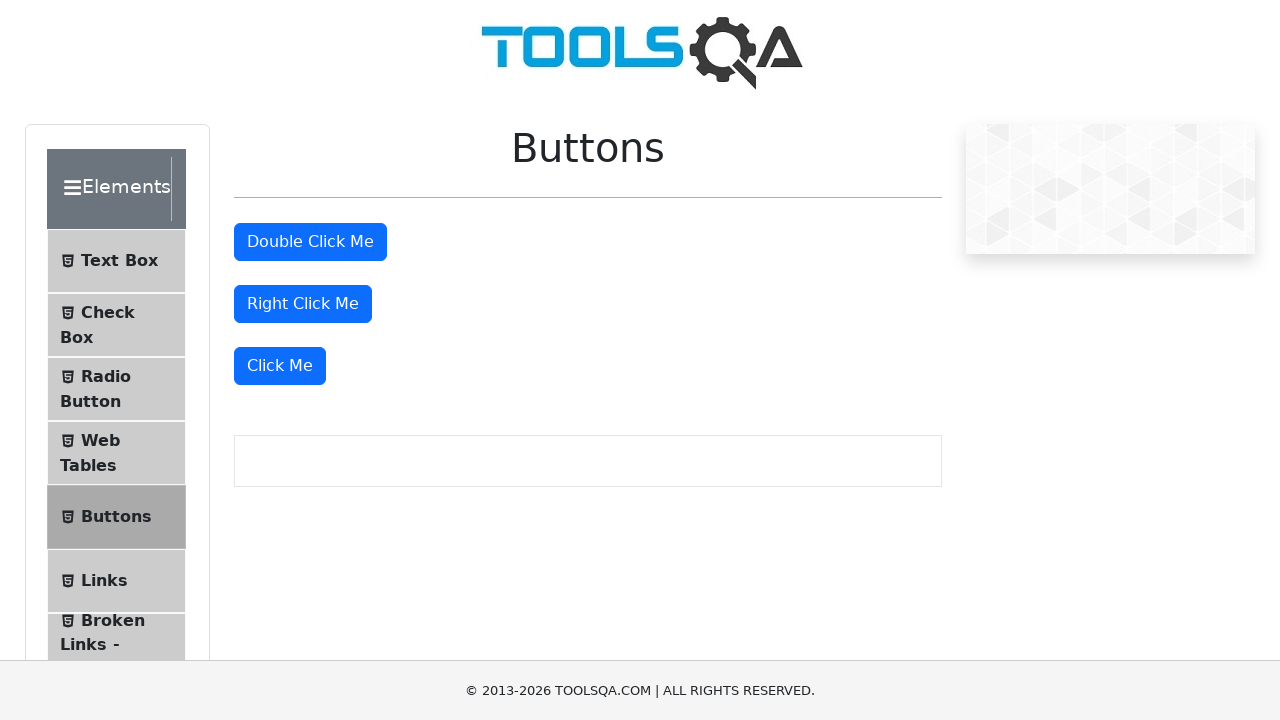

Double-clicked the double-click button at (310, 242) on #doubleClickBtn
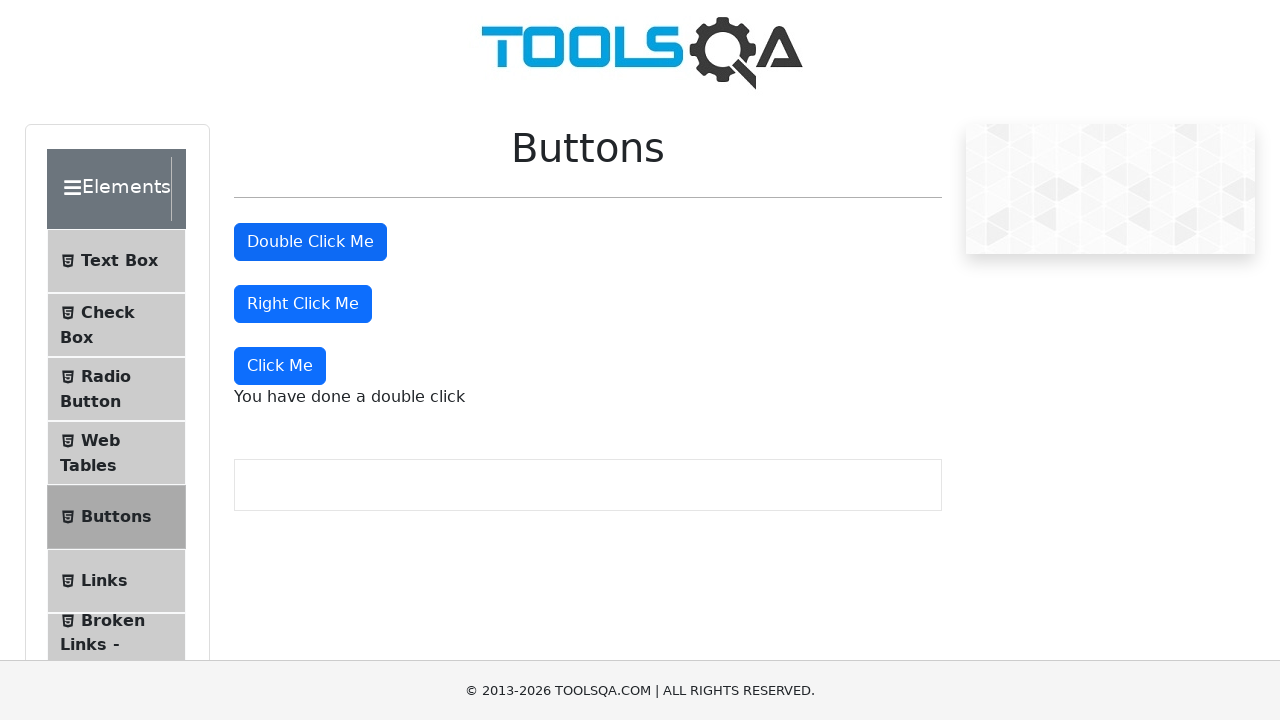

Double-click success message appeared
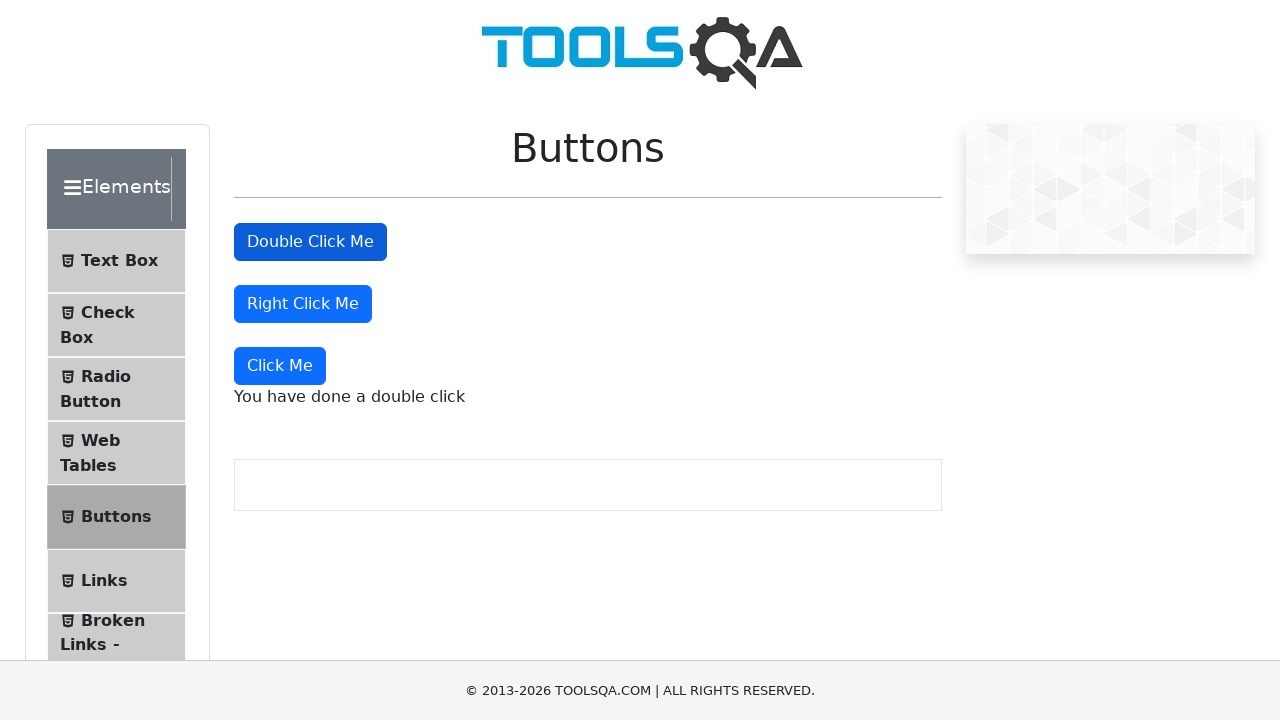

Verified double-click success message contains expected text
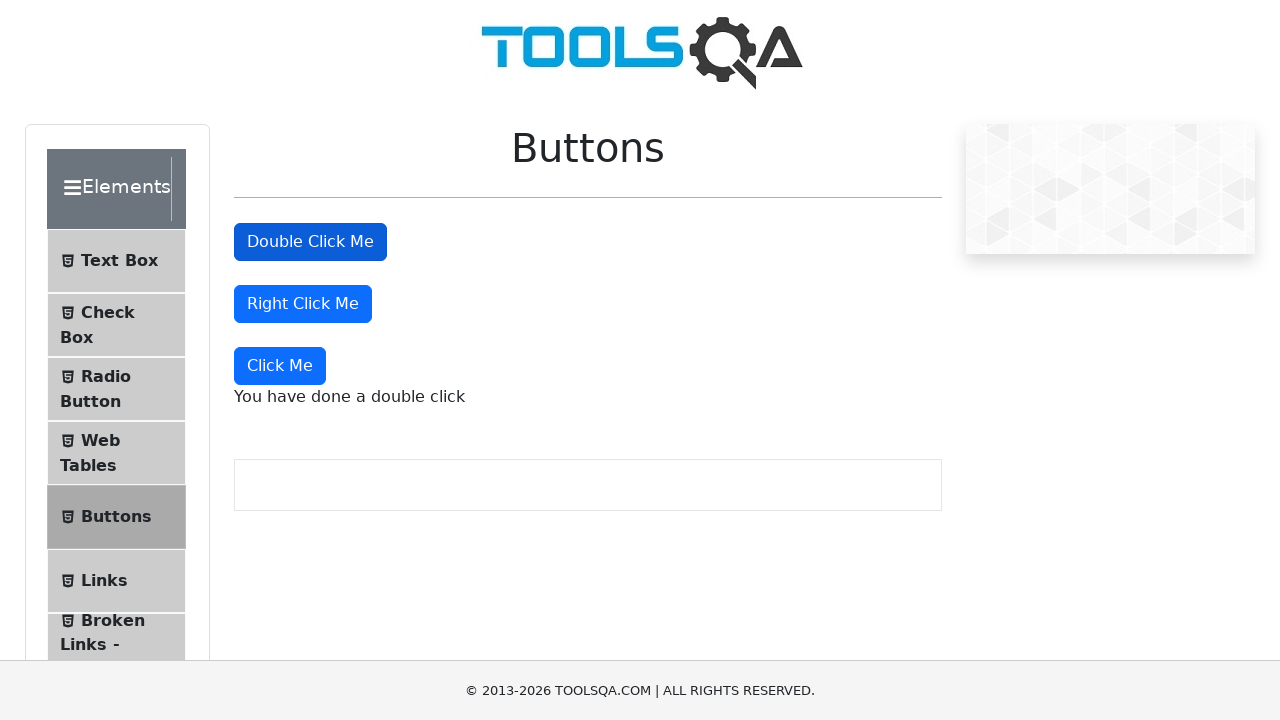

Right-clicked the right-click button at (303, 304) on #rightClickBtn
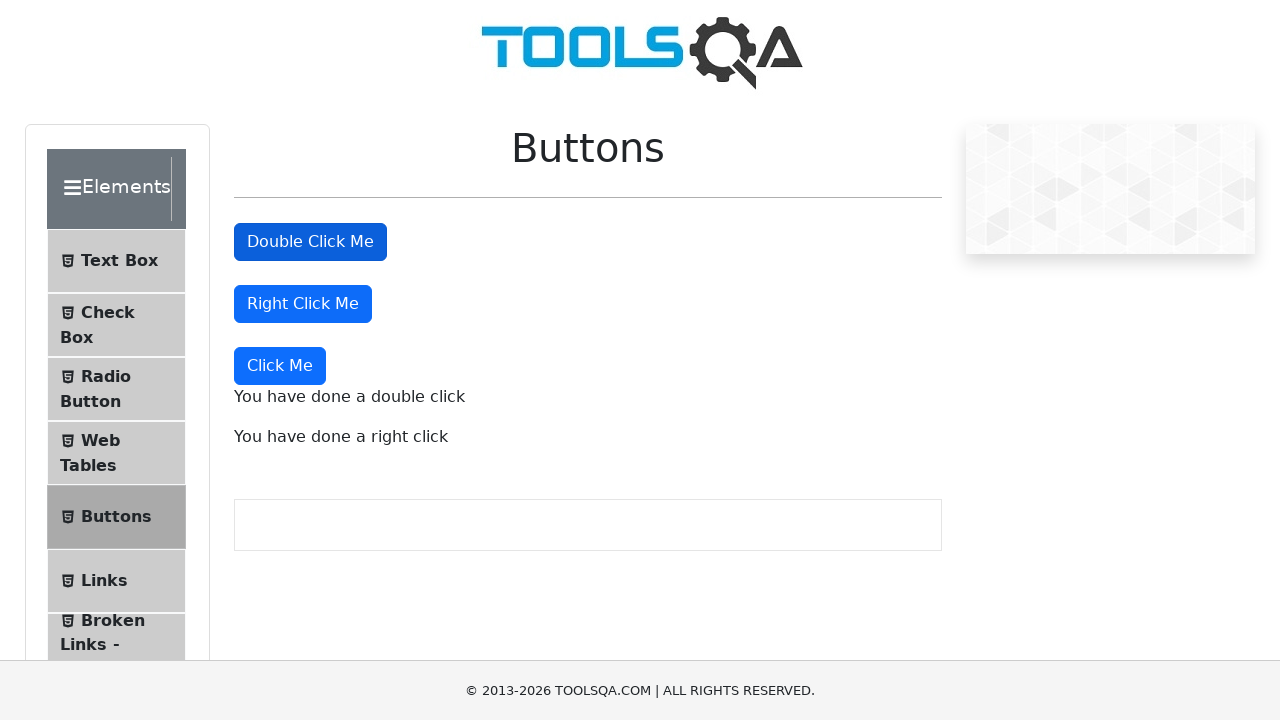

Right-click success message appeared
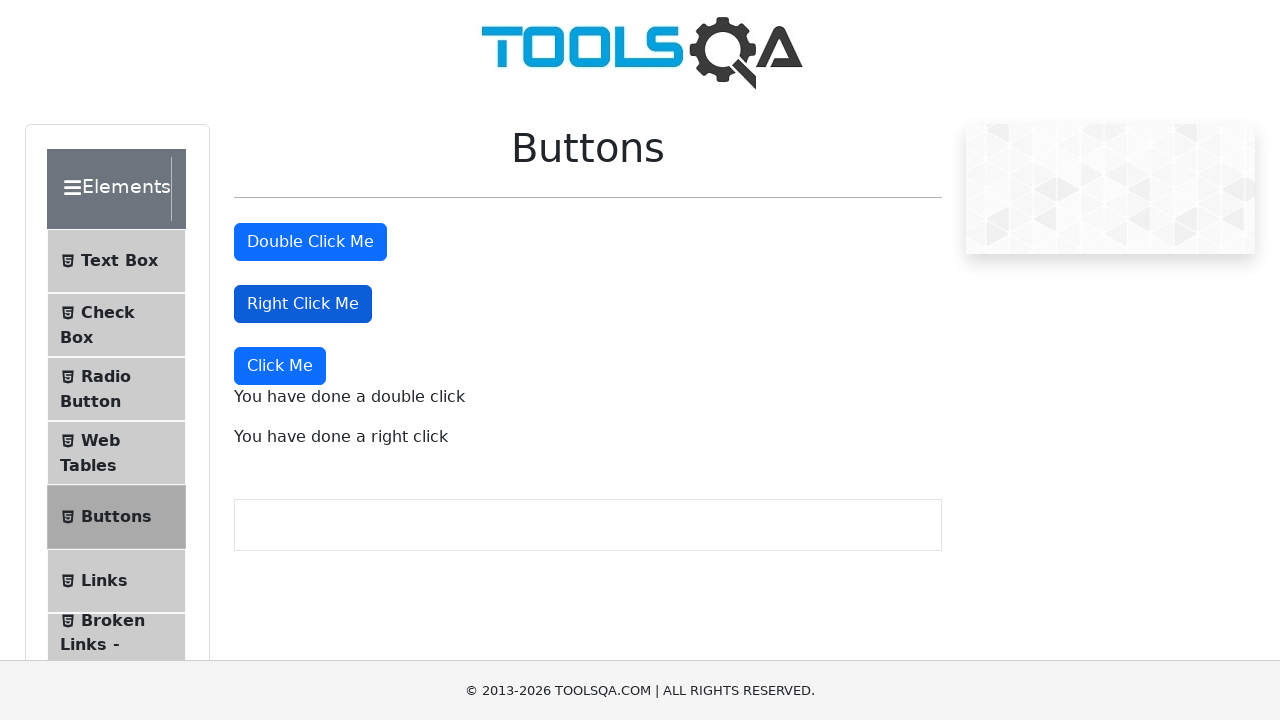

Verified right-click success message contains expected text
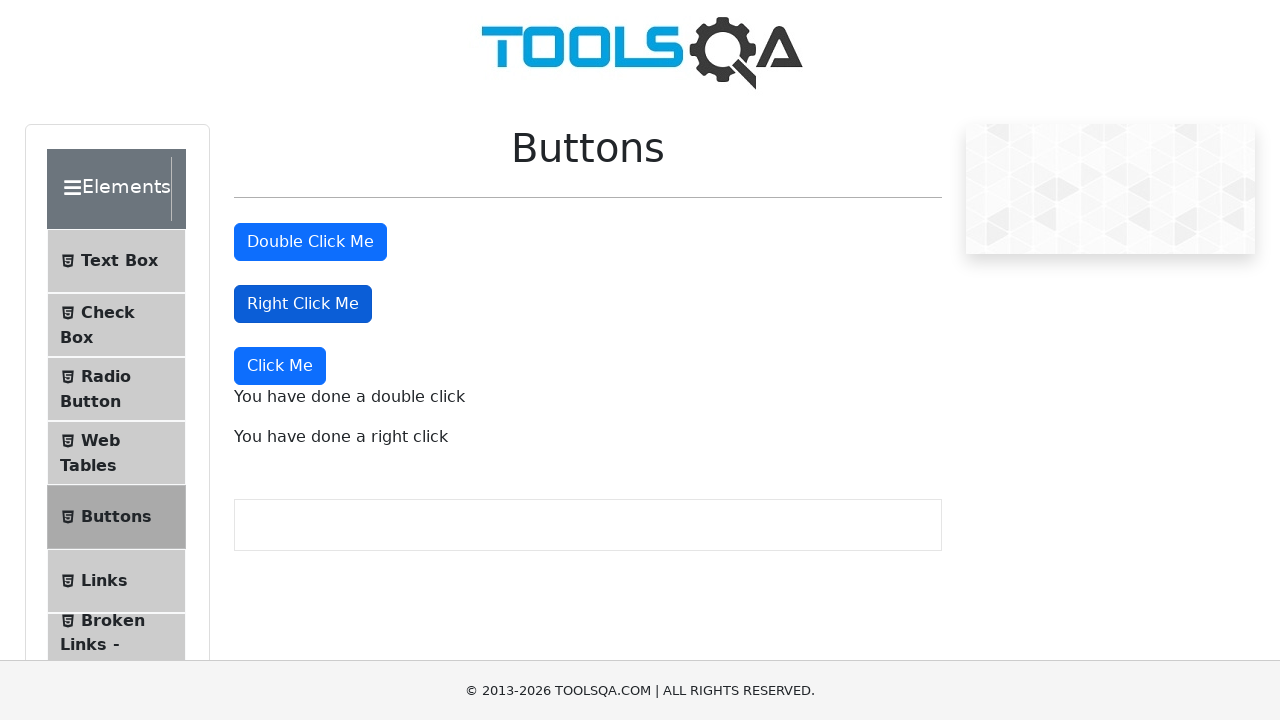

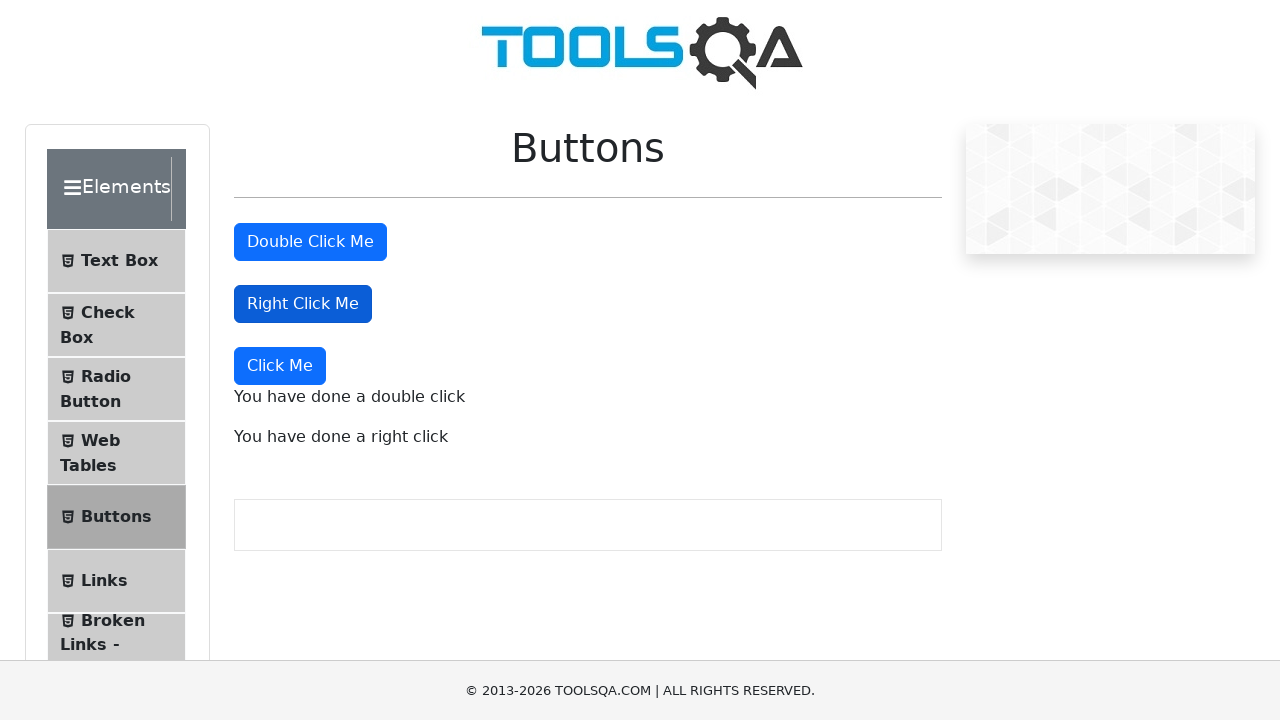